Tests login form with invalid credentials and verifies error message is displayed

Starting URL: https://test.techlift.in/

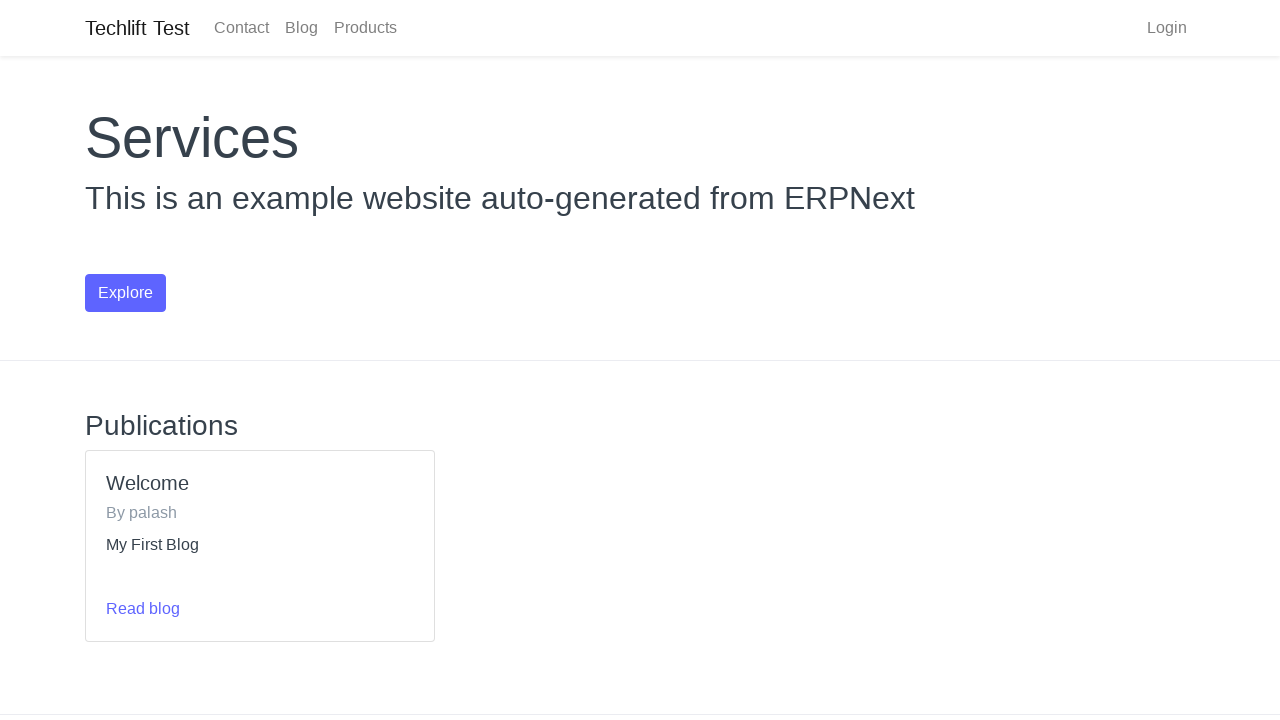

Clicked Login link to navigate to login page at (1167, 28) on a:has-text('Login')
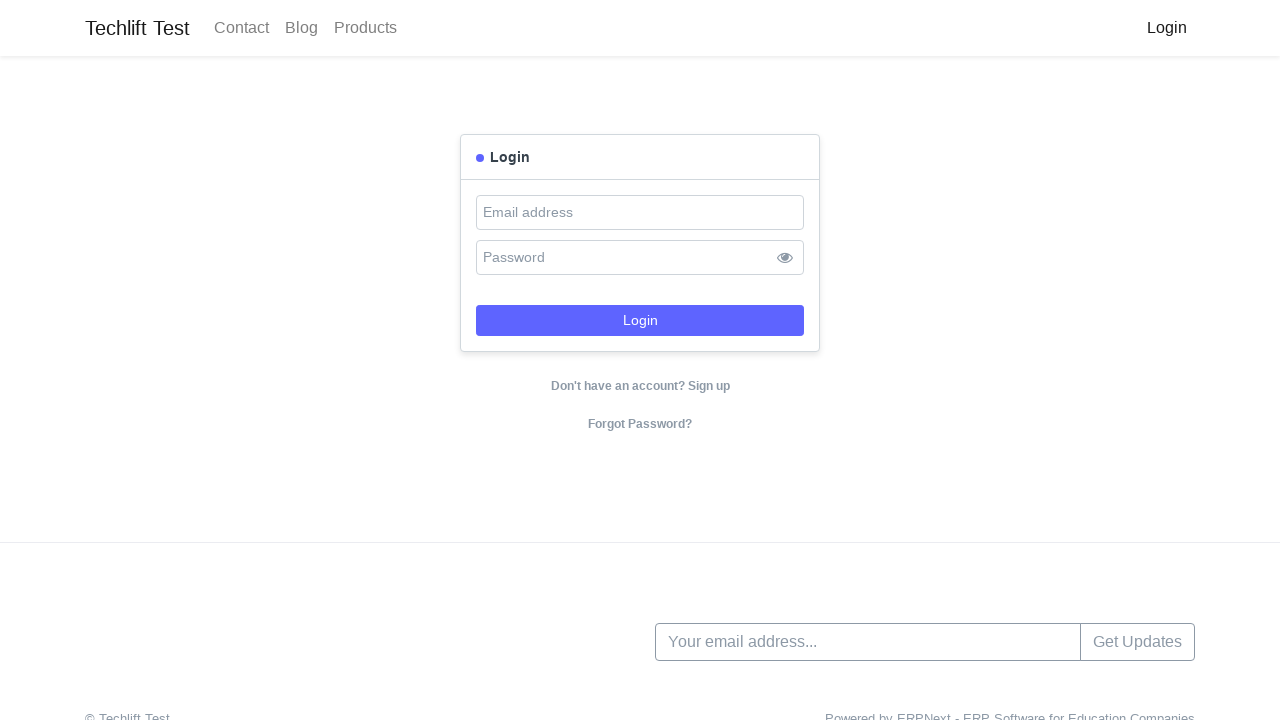

Filled login email field with invalid credential 'test@test.com' on #login_email
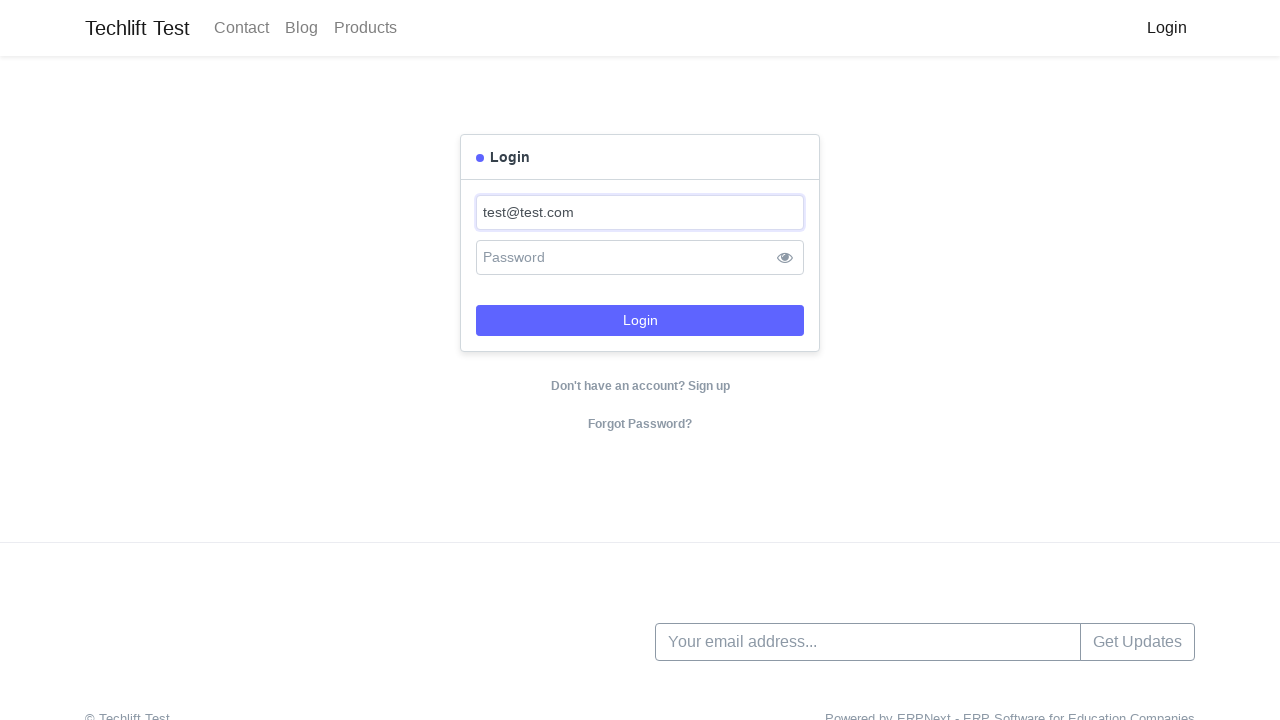

Filled login password field with invalid credential 'abcd' on #login_password
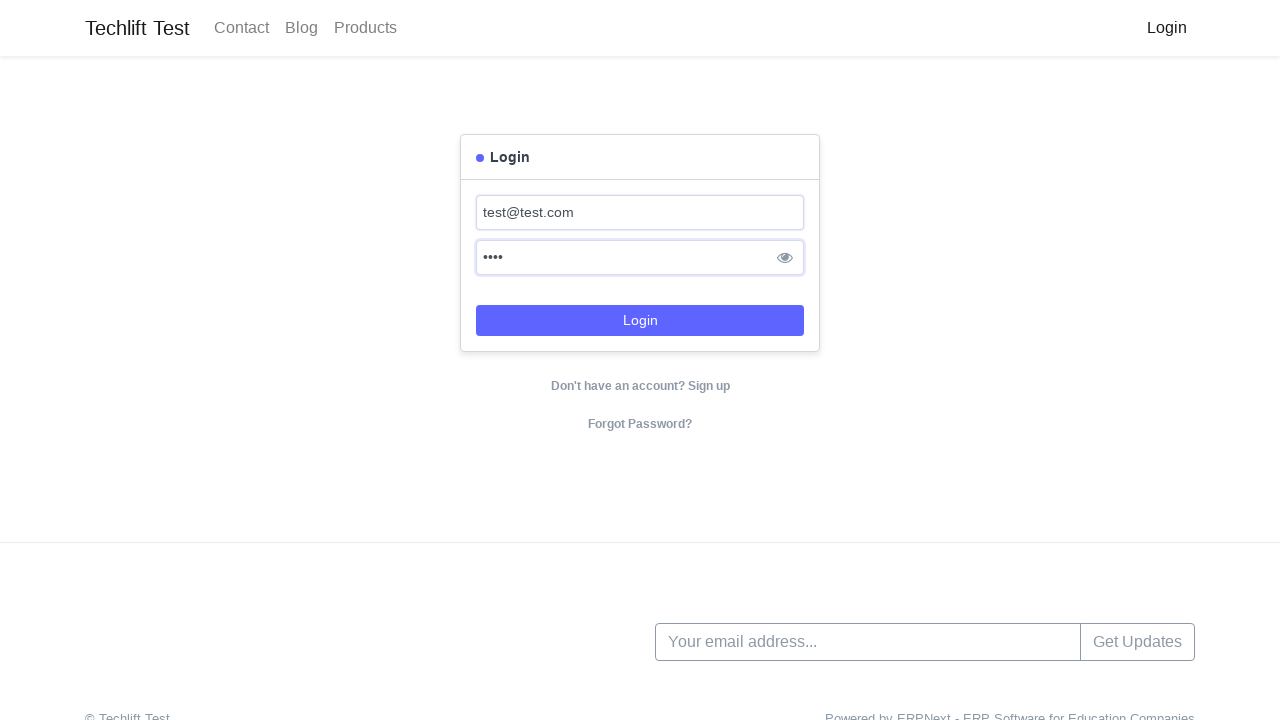

Clicked submit button to attempt login with invalid credentials at (640, 320) on button[class *= 'btn-login'][type='submit']
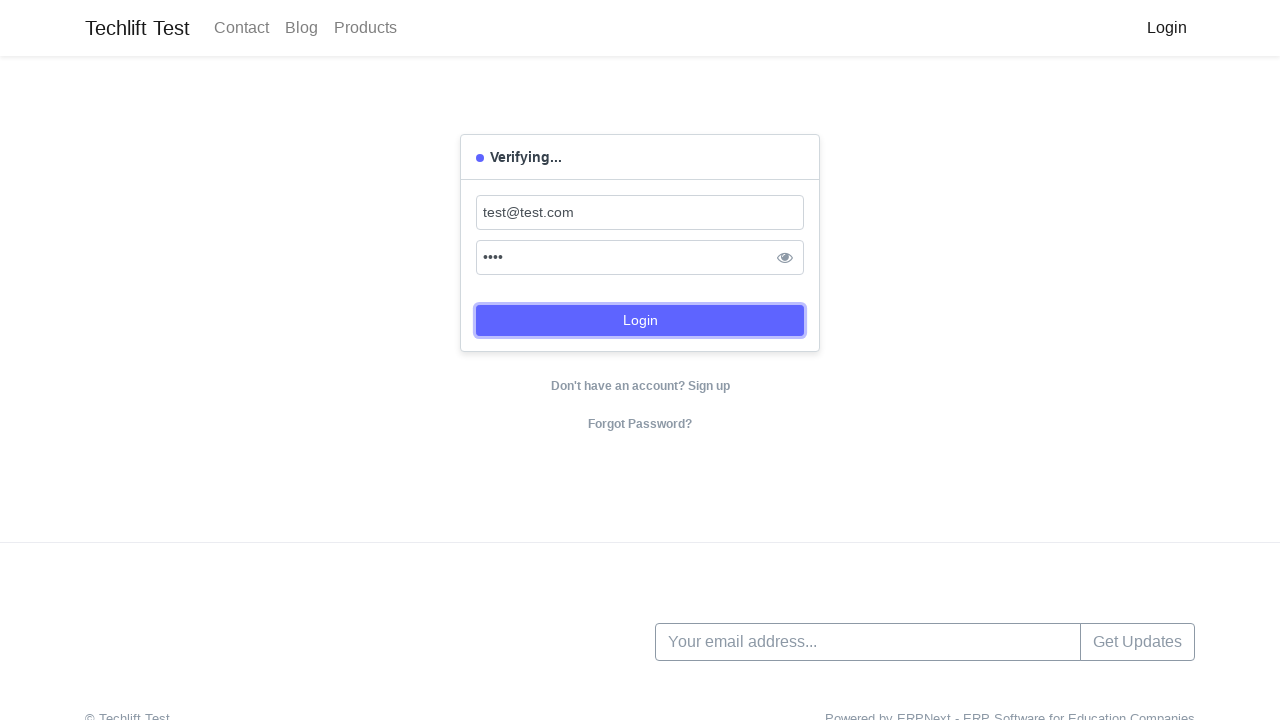

Error message indicator loaded
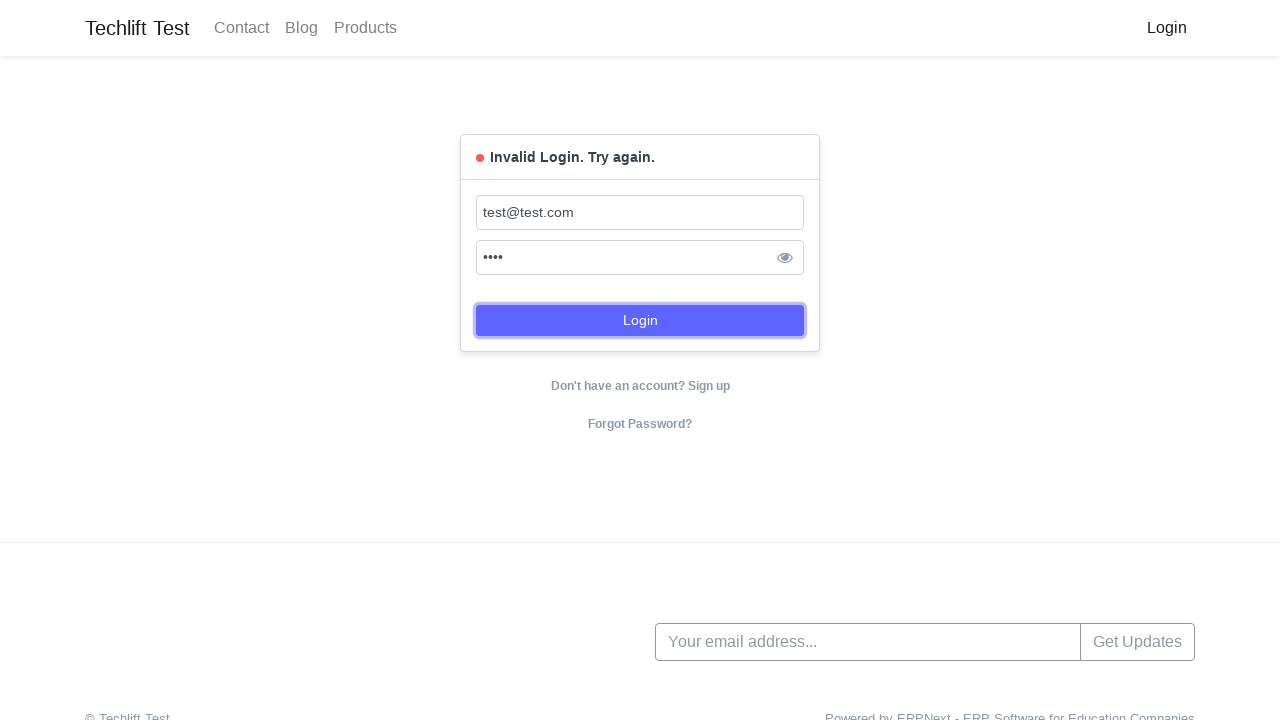

Retrieved error message text: 'Invalid Login. Try again.'
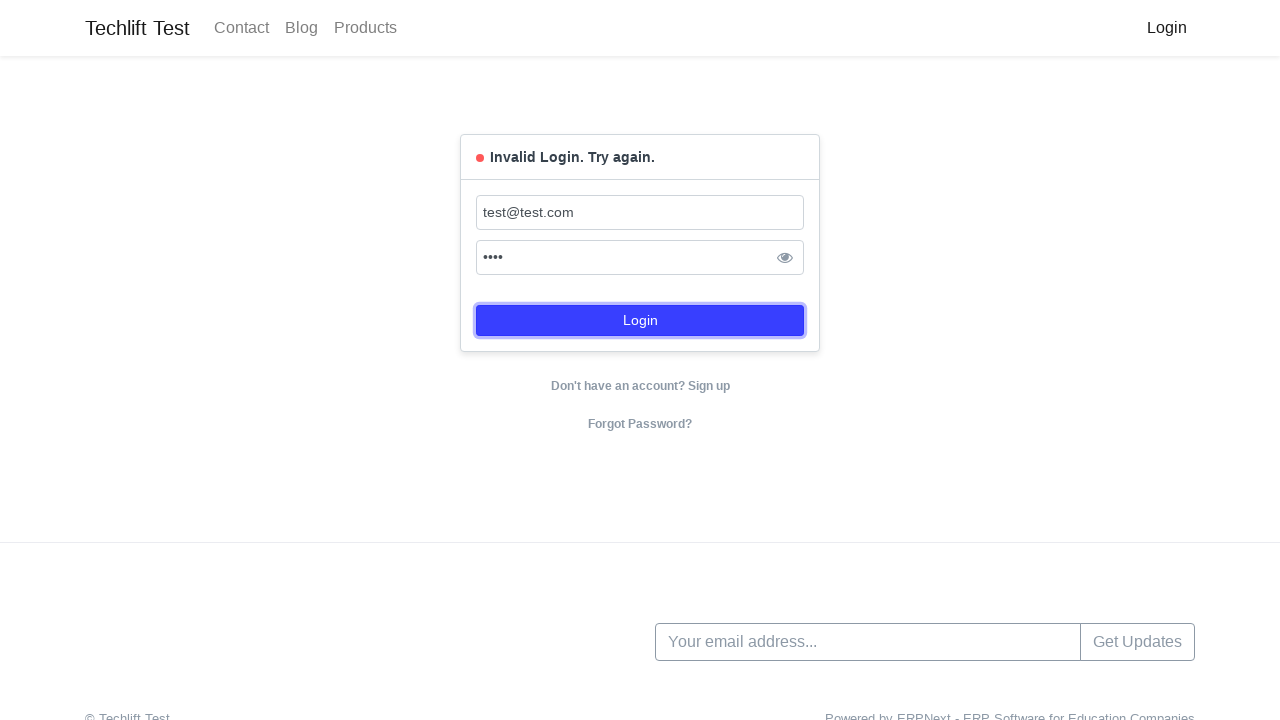

Verified error message matches expected text 'Invalid Login. Try again.'
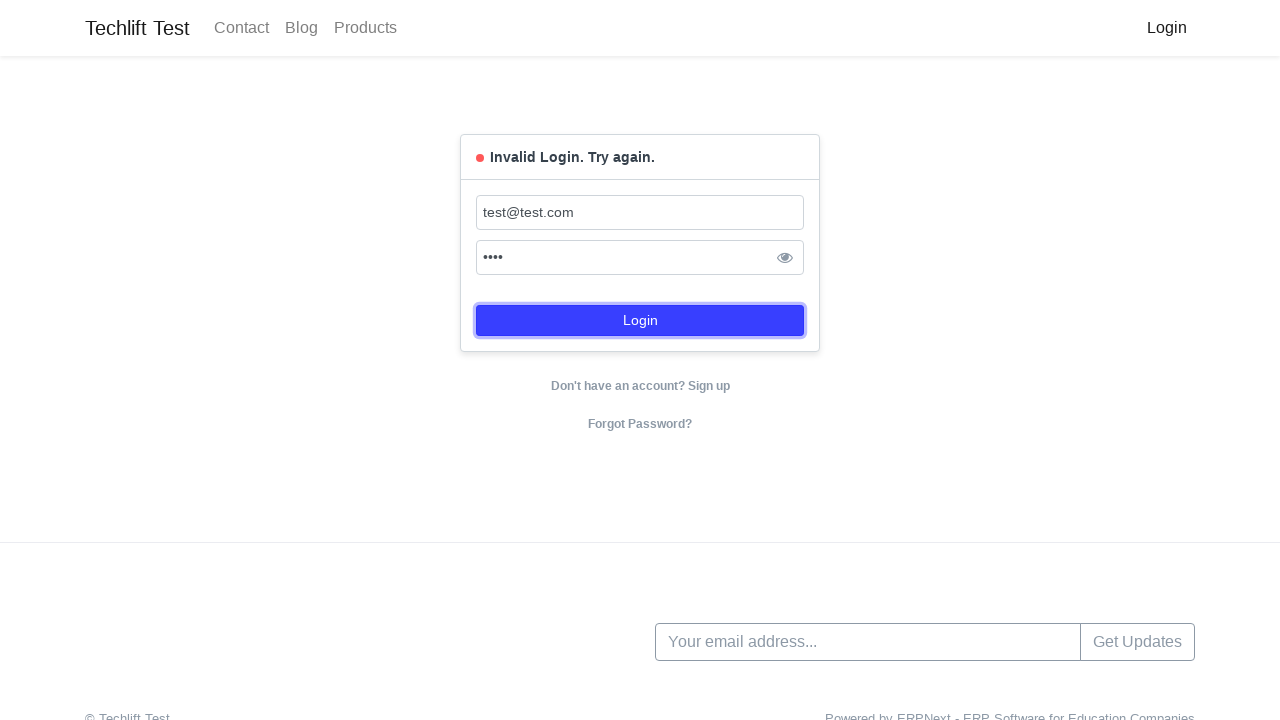

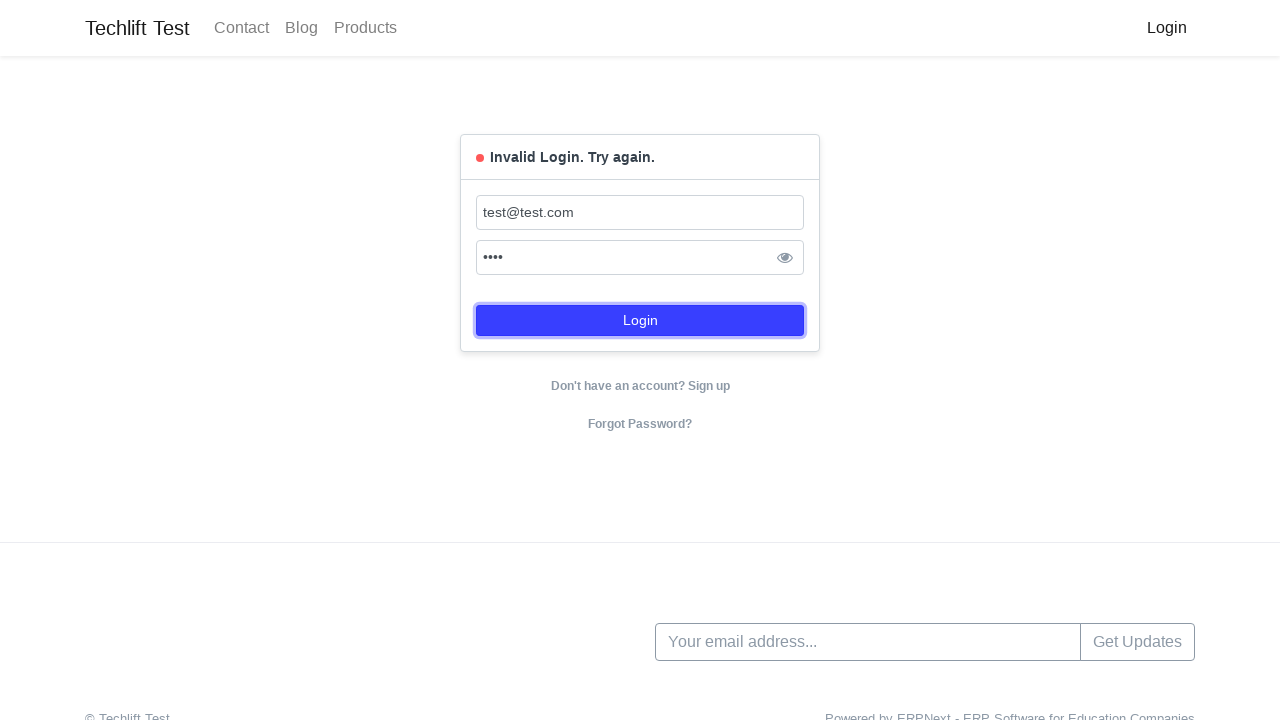